Navigates to the CTG Belgium website and verifies the page loads by checking the page title is accessible

Starting URL: https://be.ctg.com

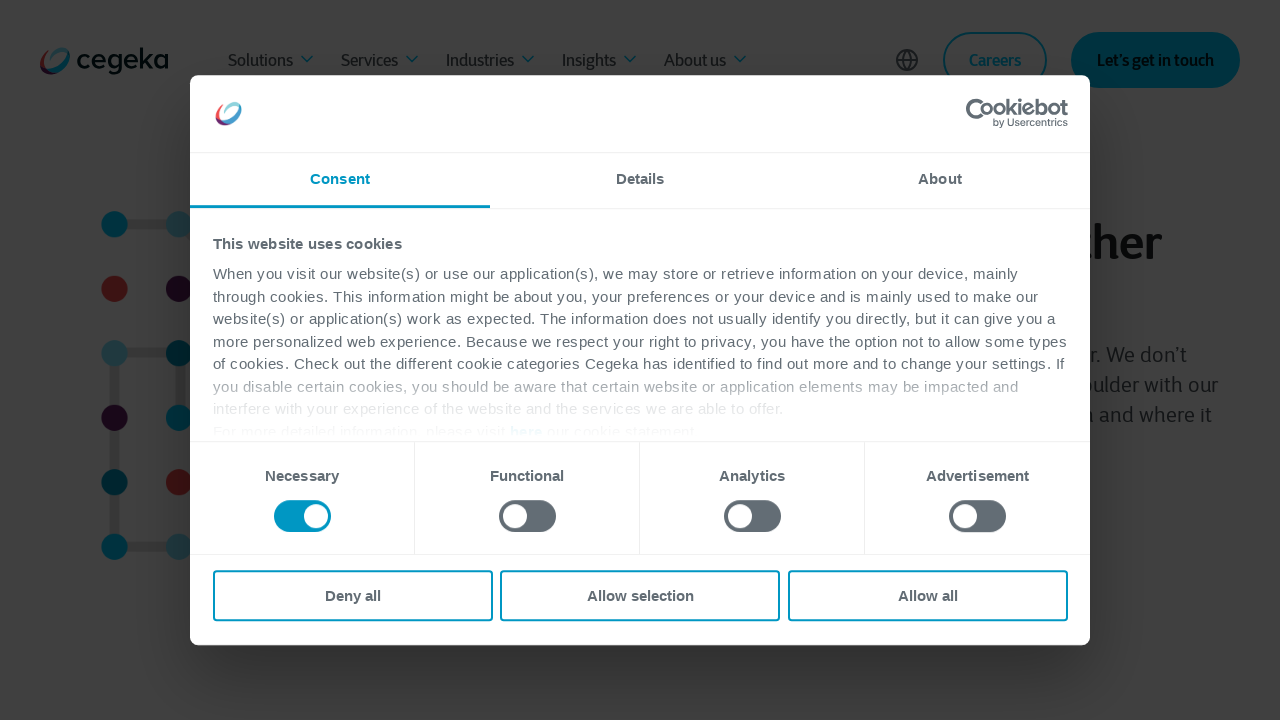

Navigated to https://be.ctg.com
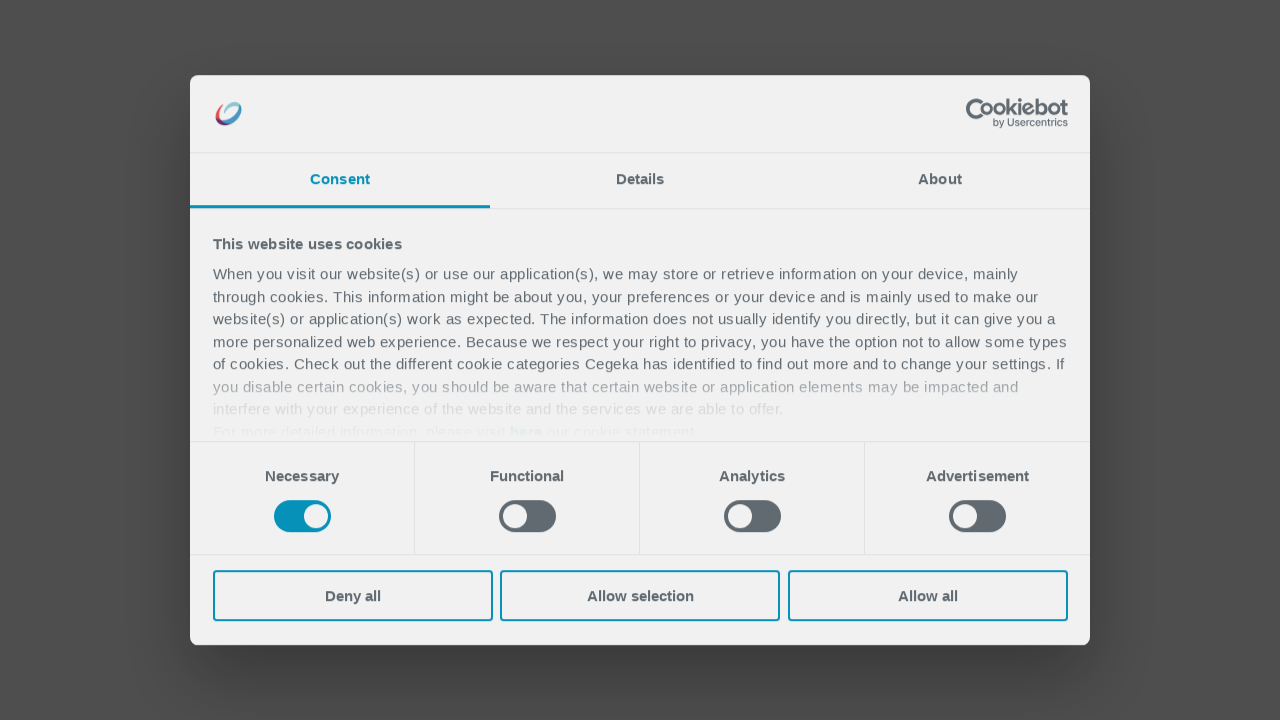

Page DOM content loaded
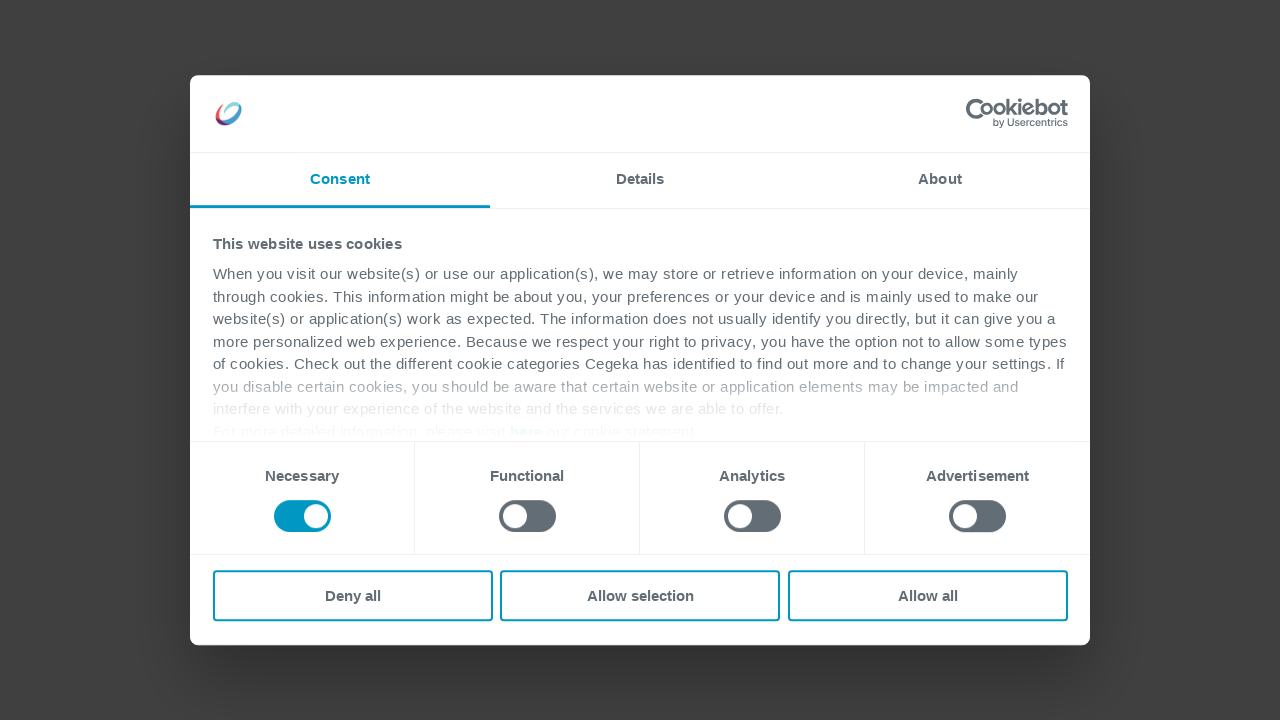

Retrieved page title: Cegeka | IT Solutions & Services
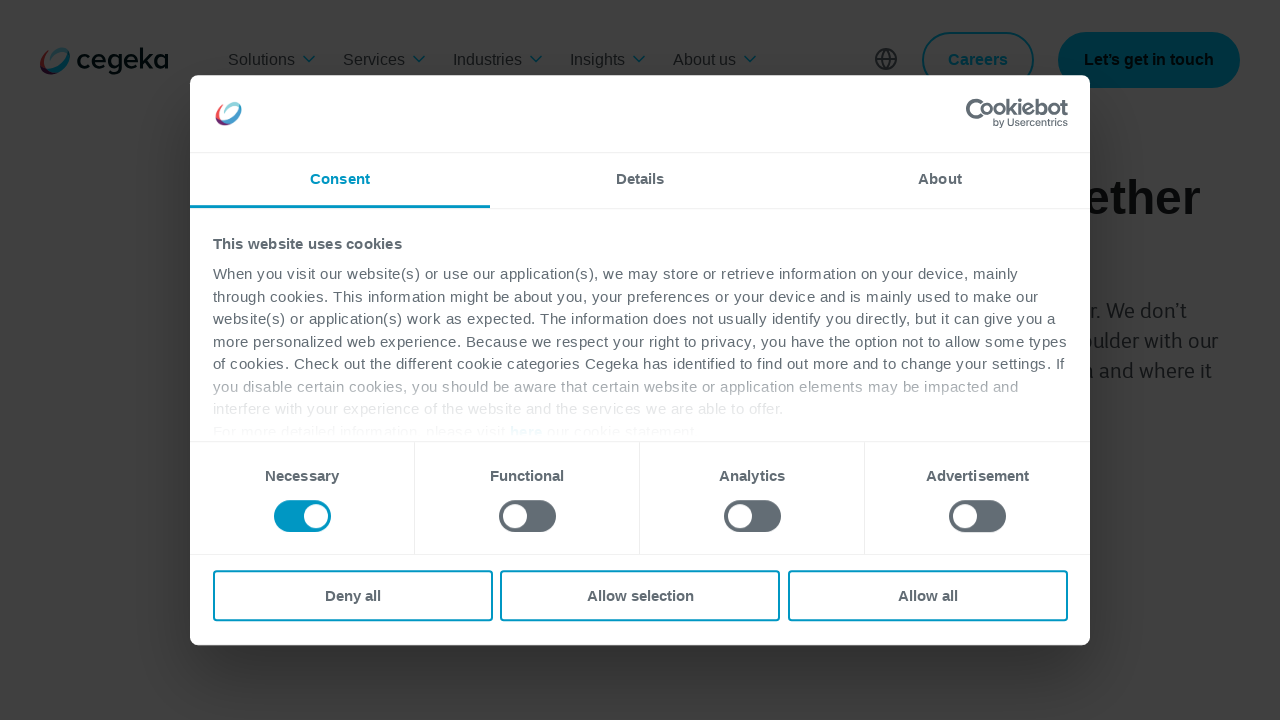

Printed page title to console
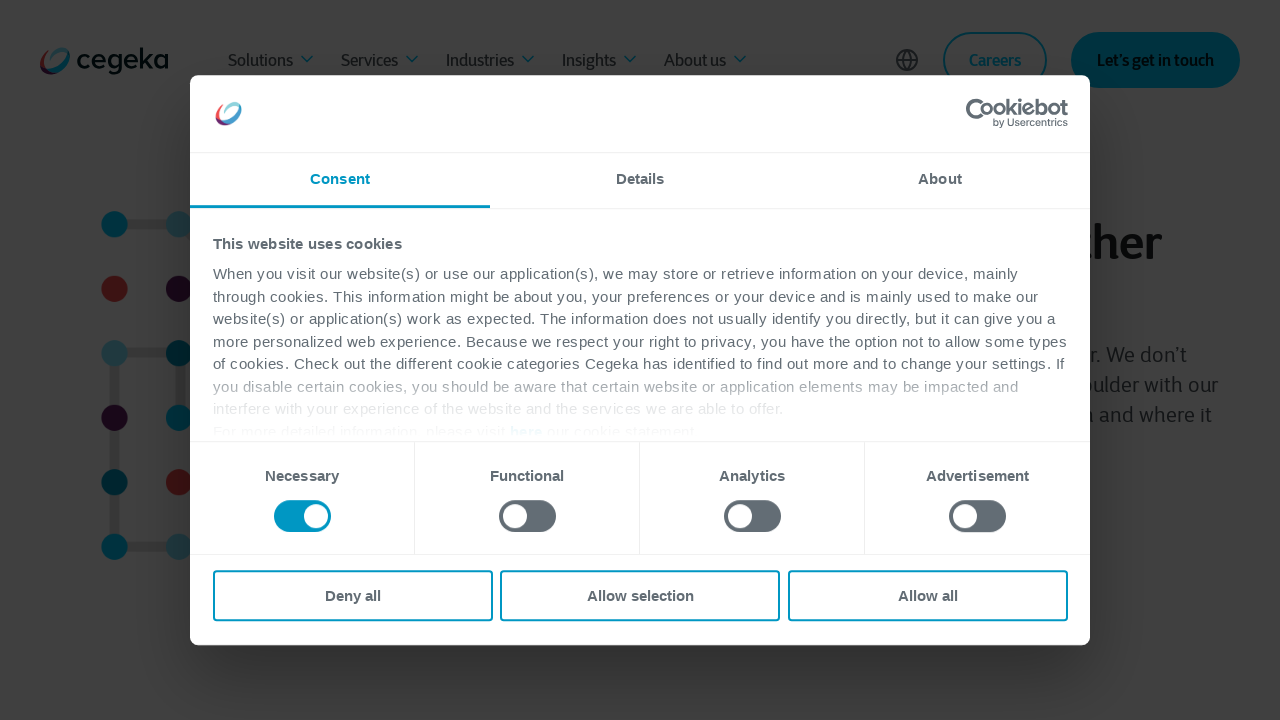

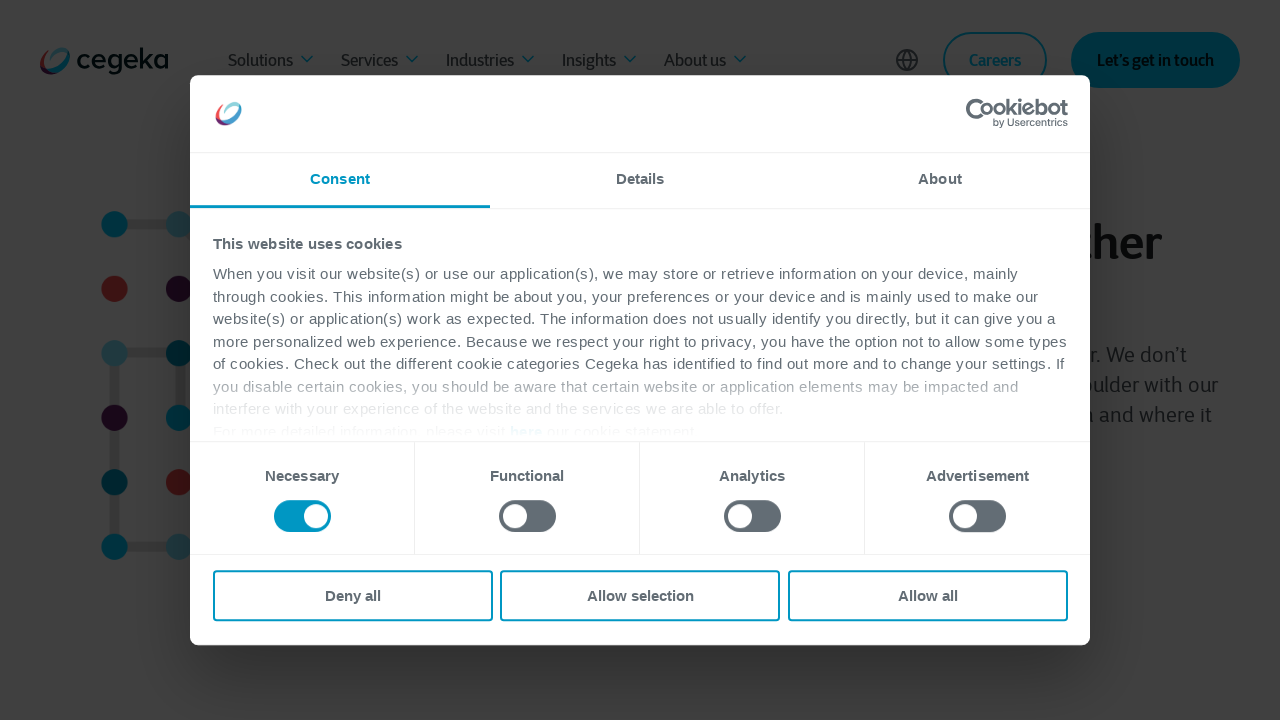